Tests JavaScript alert handling by generating a confirm box, dismissing it, then generating a prompt box, entering text, and accepting it

Starting URL: http://demo.automationtalks.com/DemoQAapplication/DemoQa/demoqa.com/AlertMessage/index.html

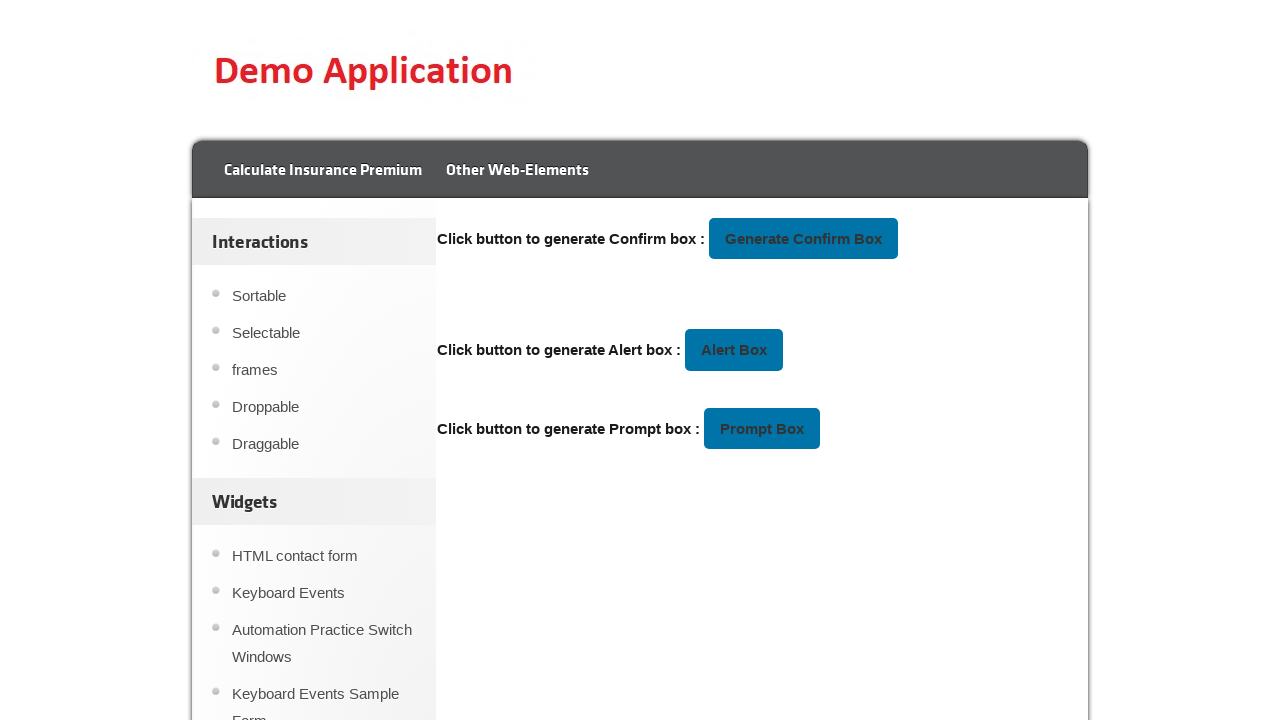

Clicked 'Generate Confirm Box' button at (804, 239) on xpath=//button[text()='Generate Confirm Box']
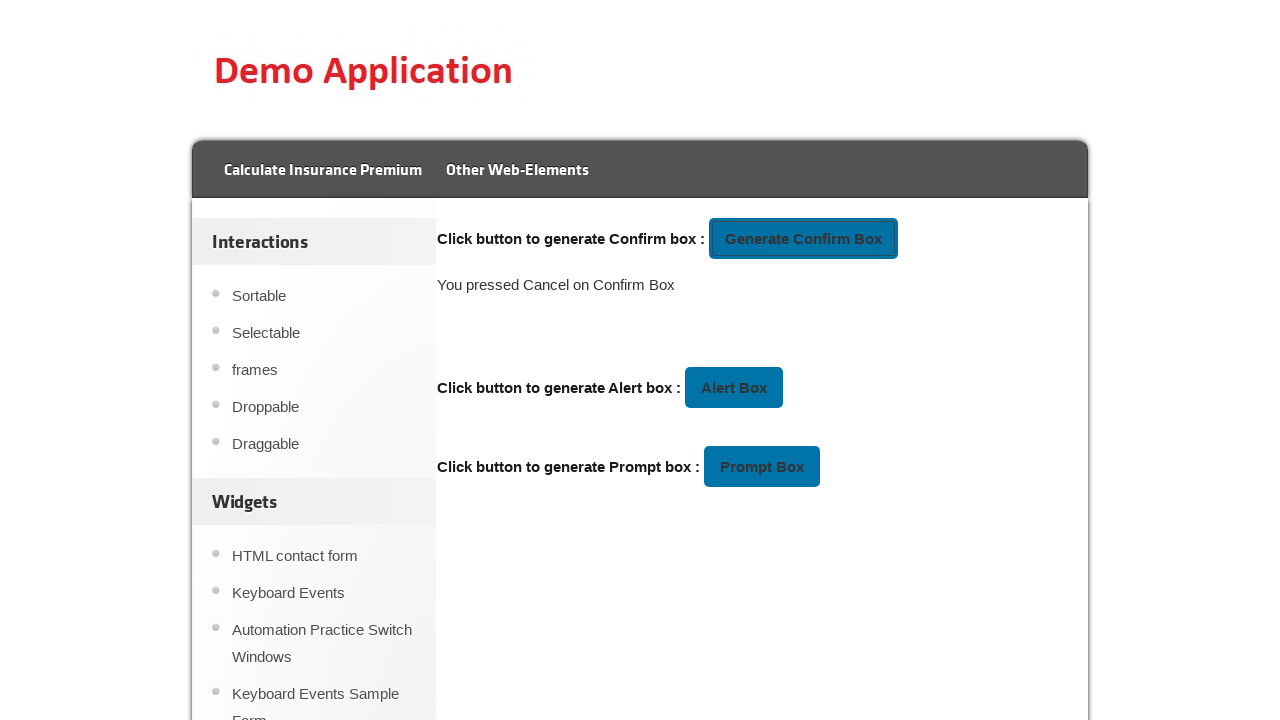

Set up dialog handler to dismiss confirm box
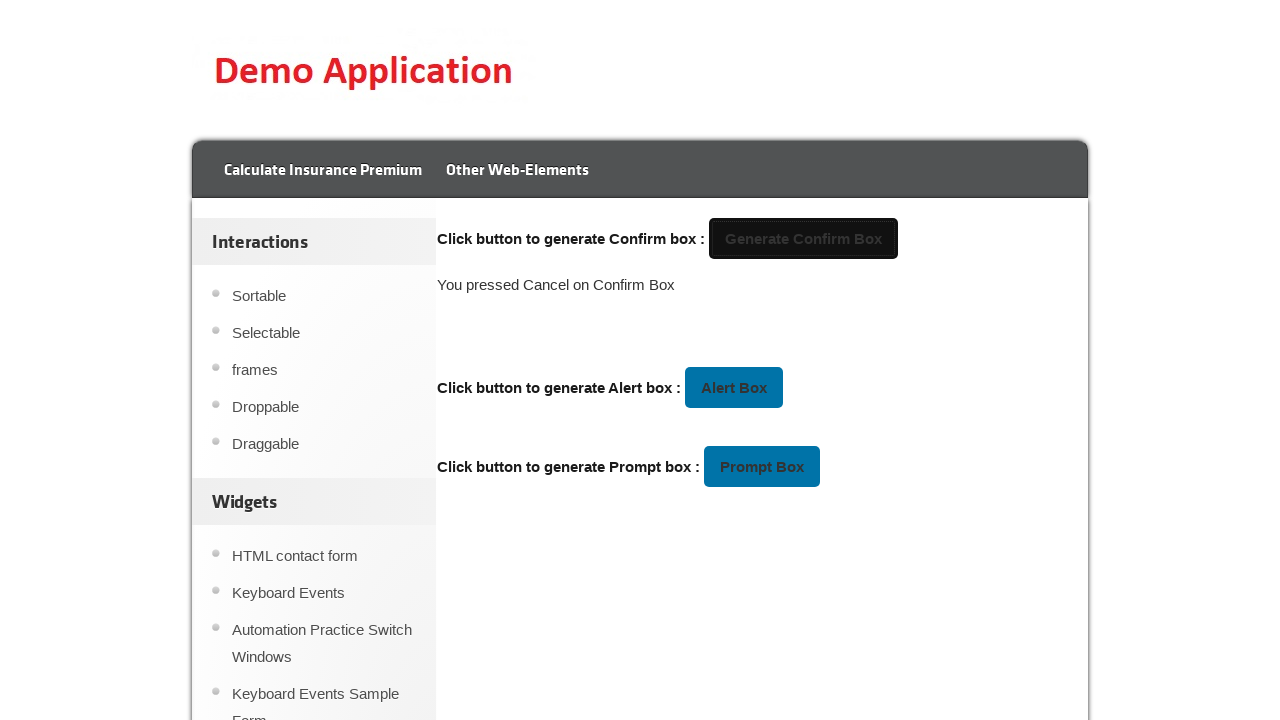

Waited for confirm box to be dismissed
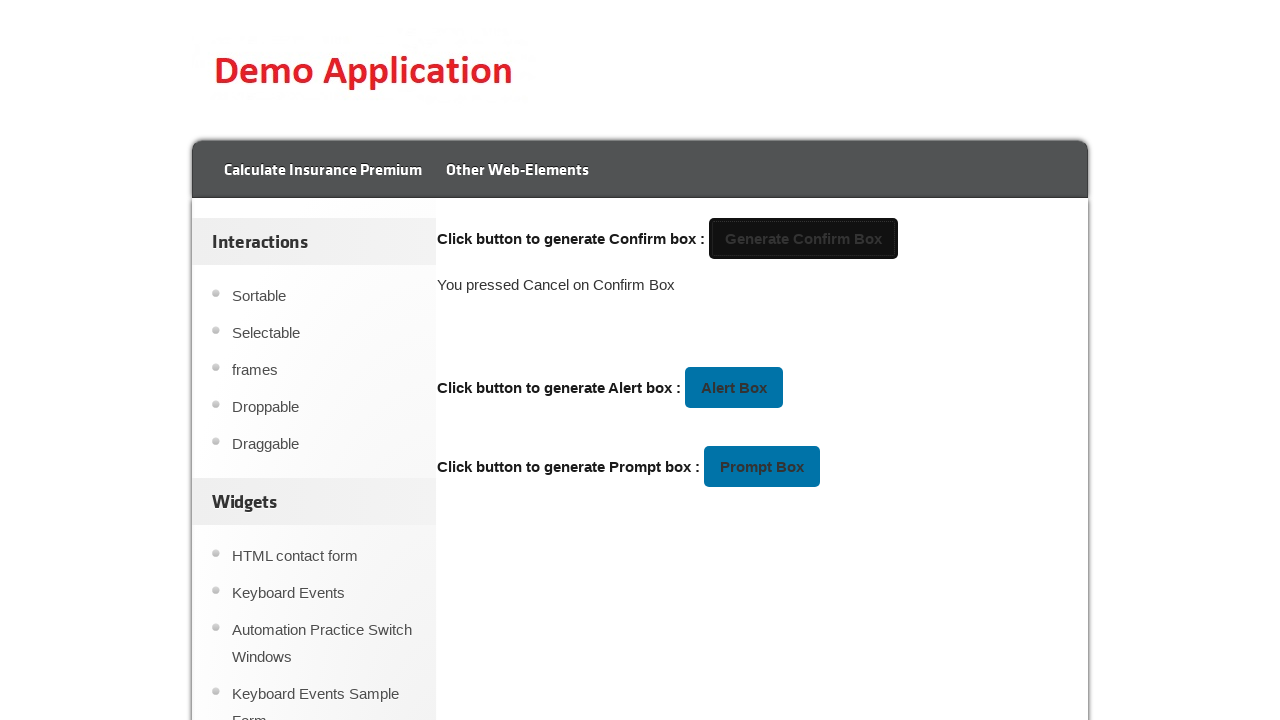

Set up dialog handler to accept prompt box with 'Selenium' text
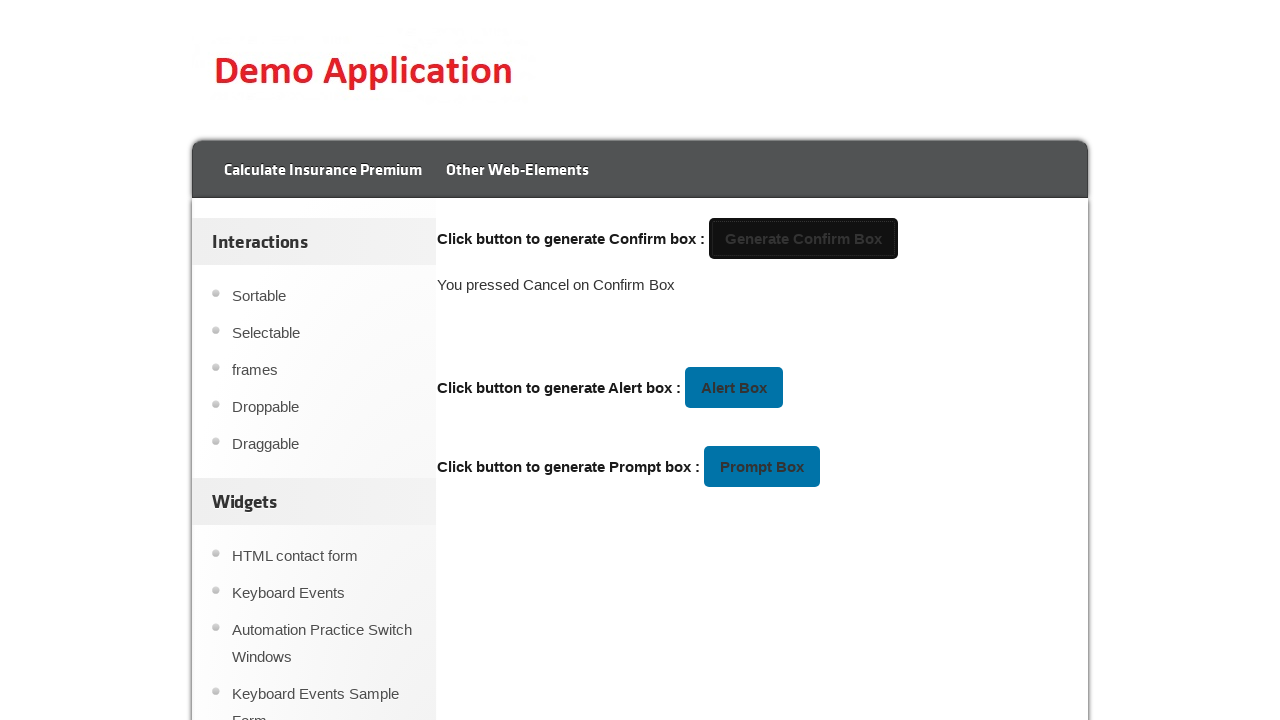

Clicked prompt box button at (762, 466) on #promptBox
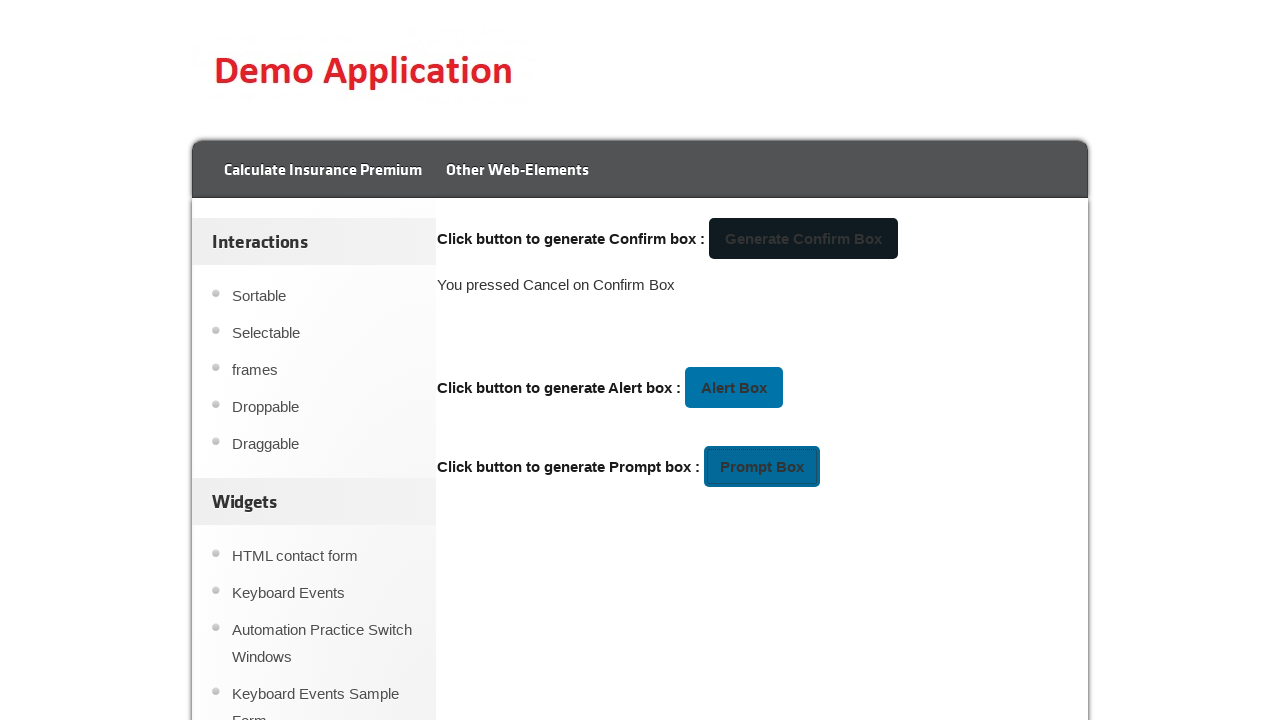

Waited for prompt box to be handled
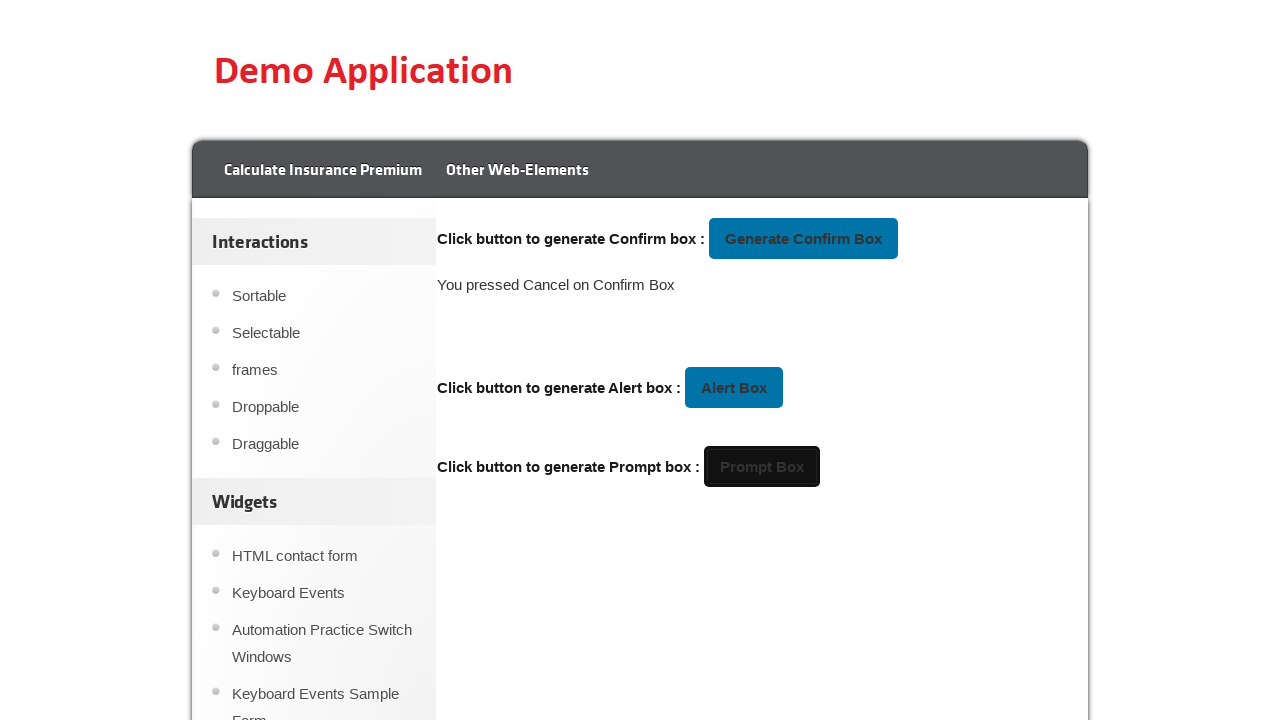

Verified result text is displayed in #demo element
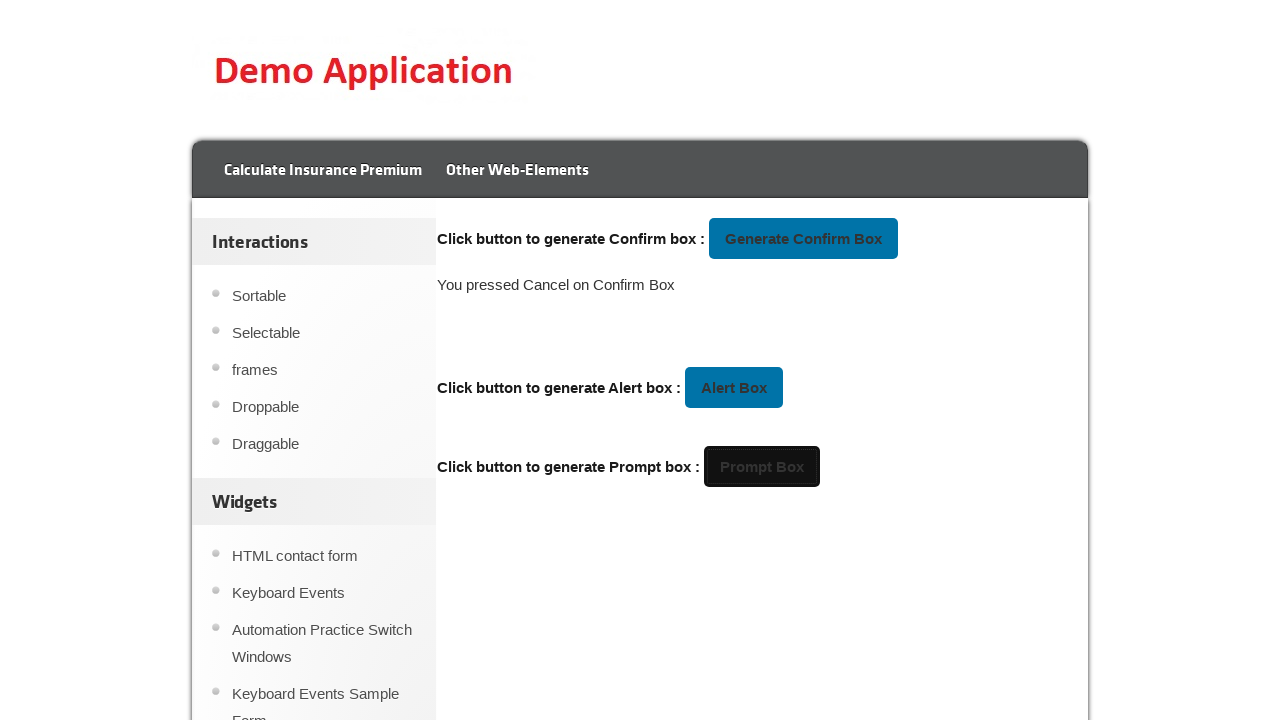

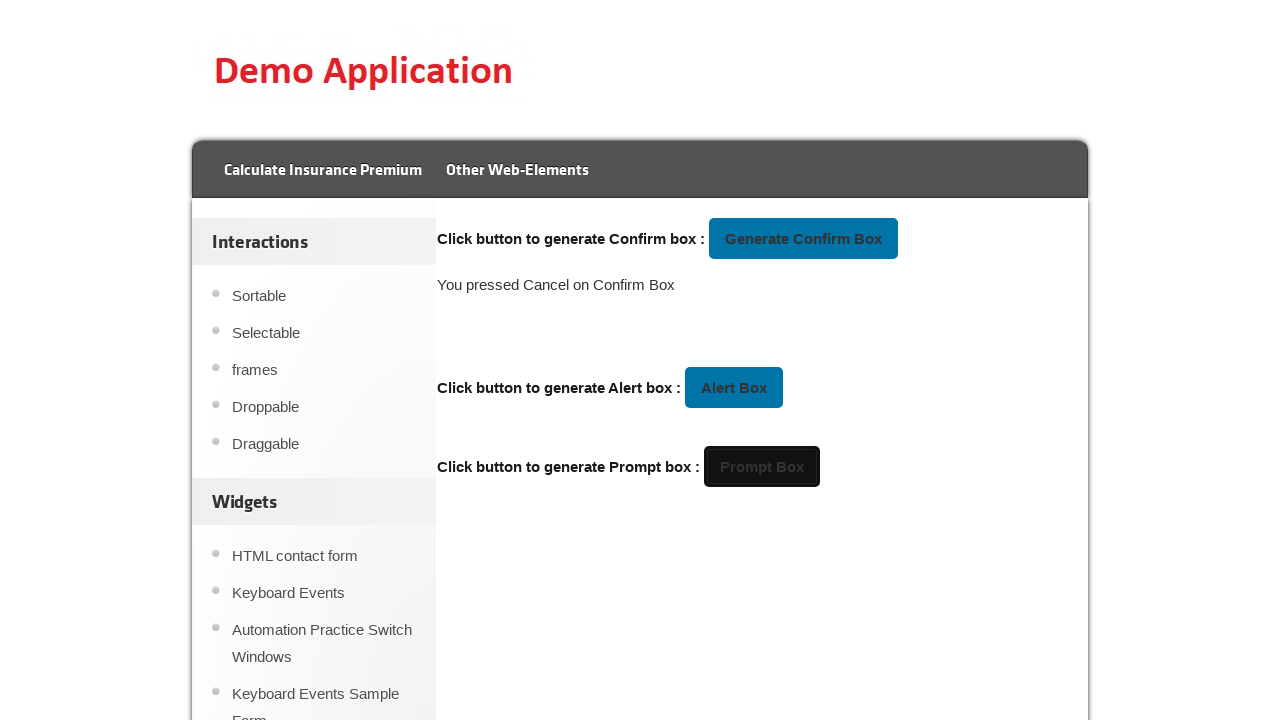